Tests that new todo items are appended to the bottom of the list

Starting URL: https://demo.playwright.dev/todomvc

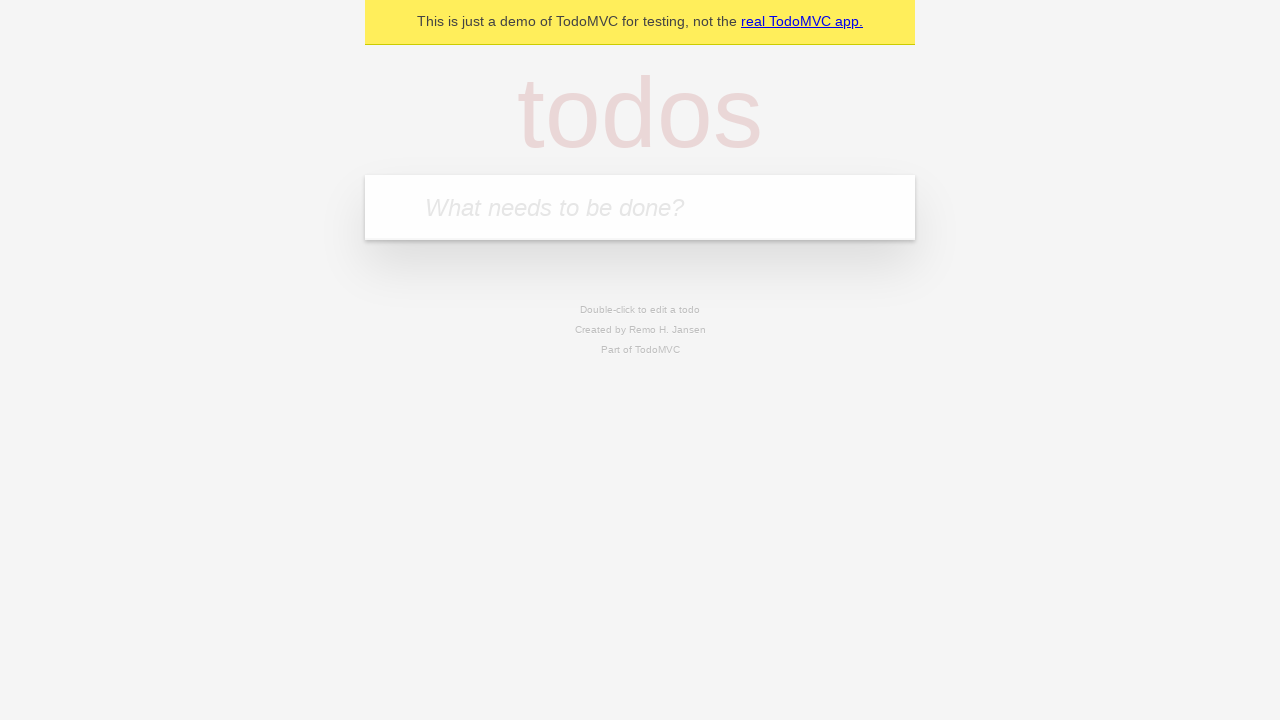

Located the todo input field
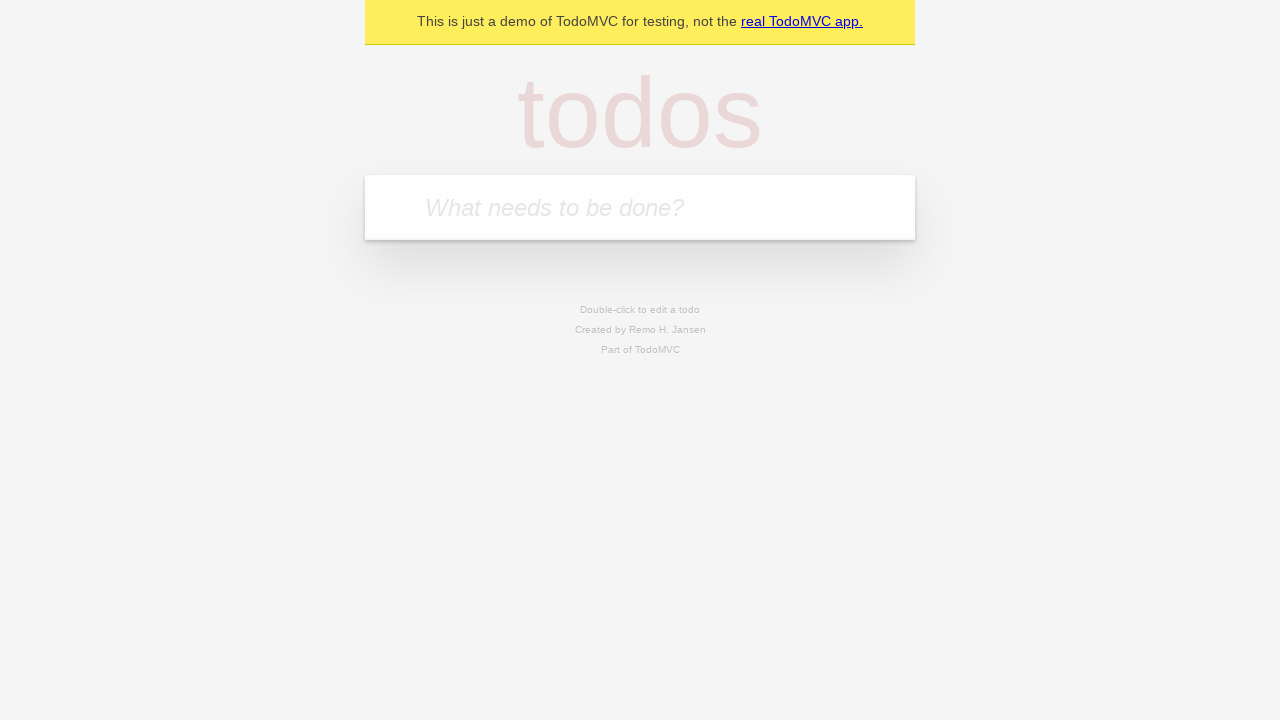

Filled todo input with 'buy some cheese' on internal:attr=[placeholder="What needs to be done?"i]
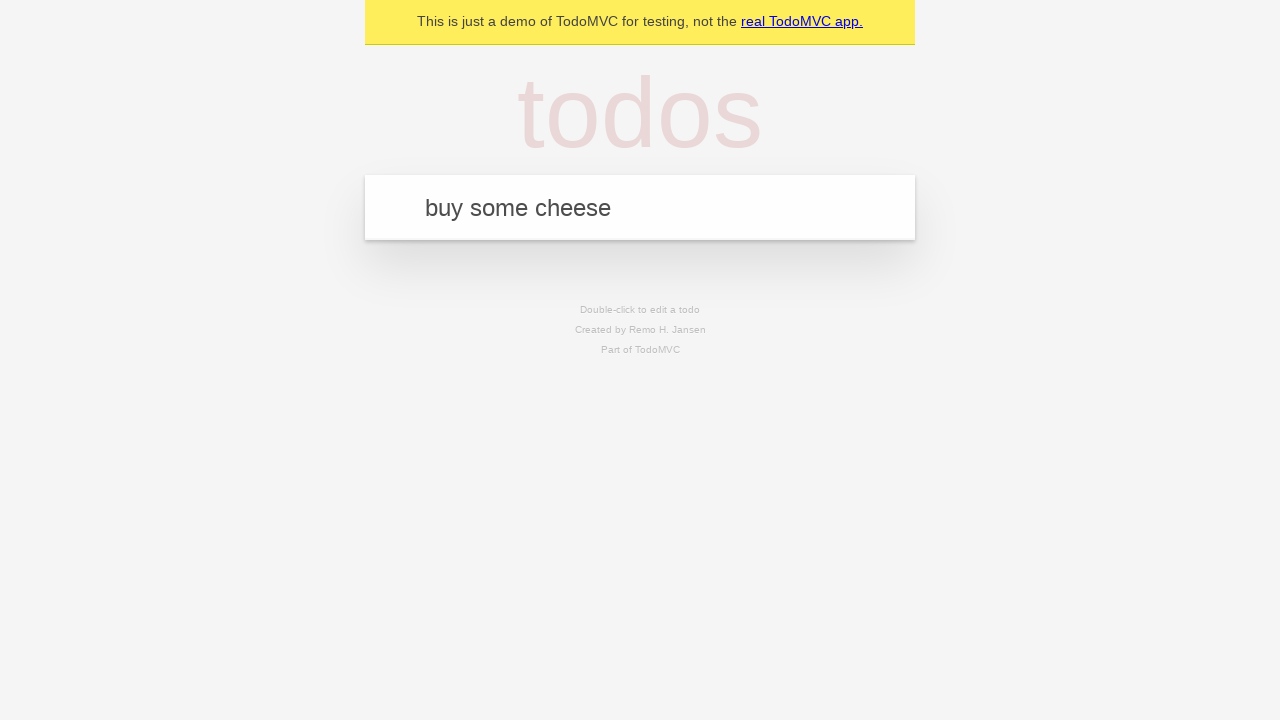

Pressed Enter to add todo item 'buy some cheese' on internal:attr=[placeholder="What needs to be done?"i]
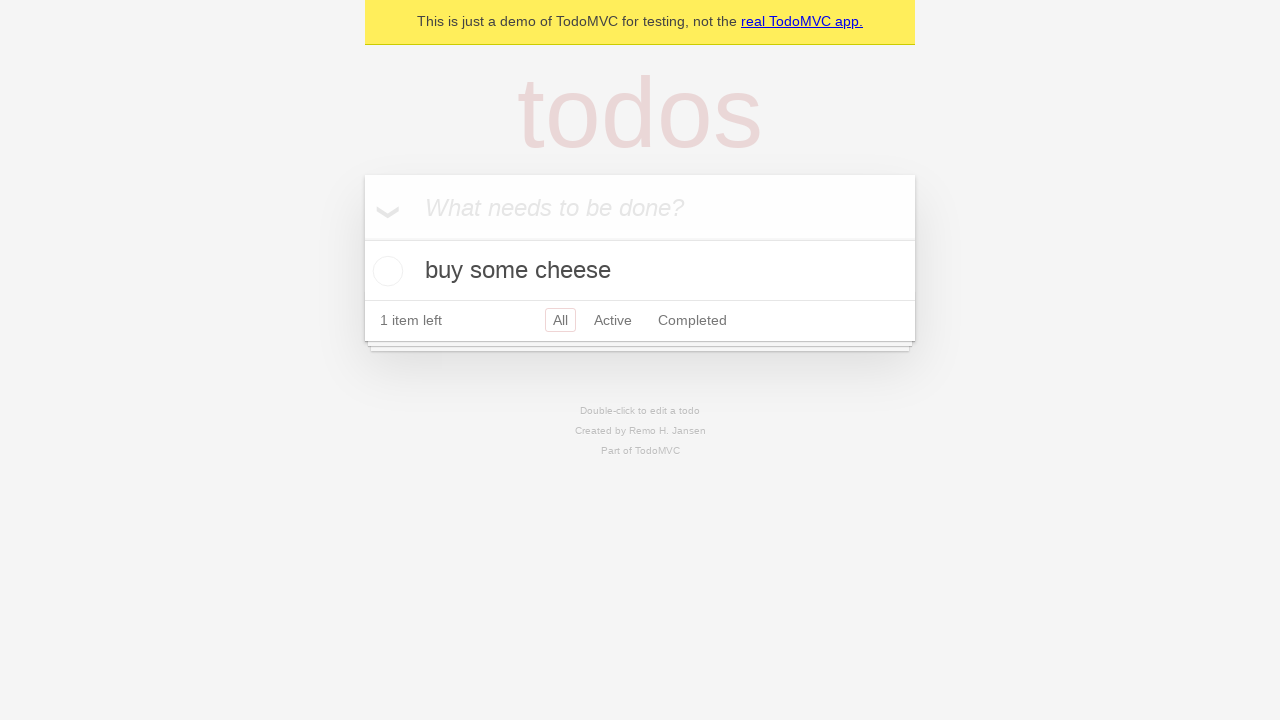

Filled todo input with 'feed the cat' on internal:attr=[placeholder="What needs to be done?"i]
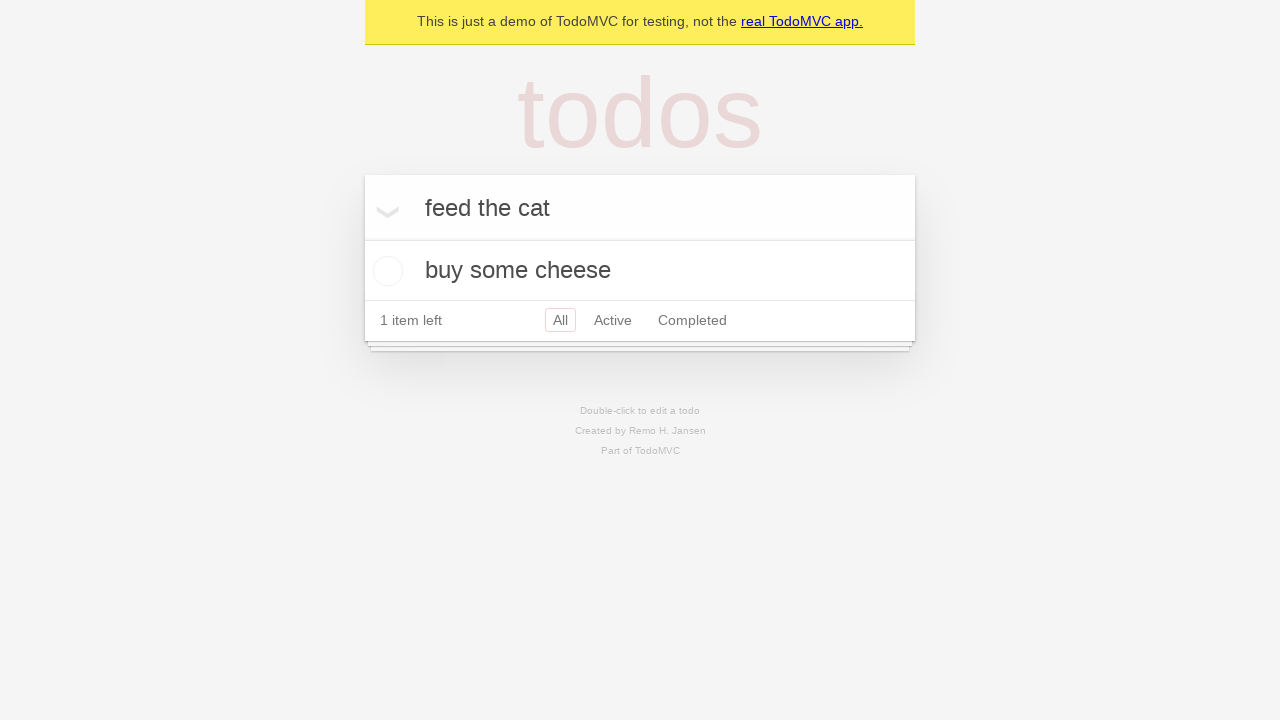

Pressed Enter to add todo item 'feed the cat' on internal:attr=[placeholder="What needs to be done?"i]
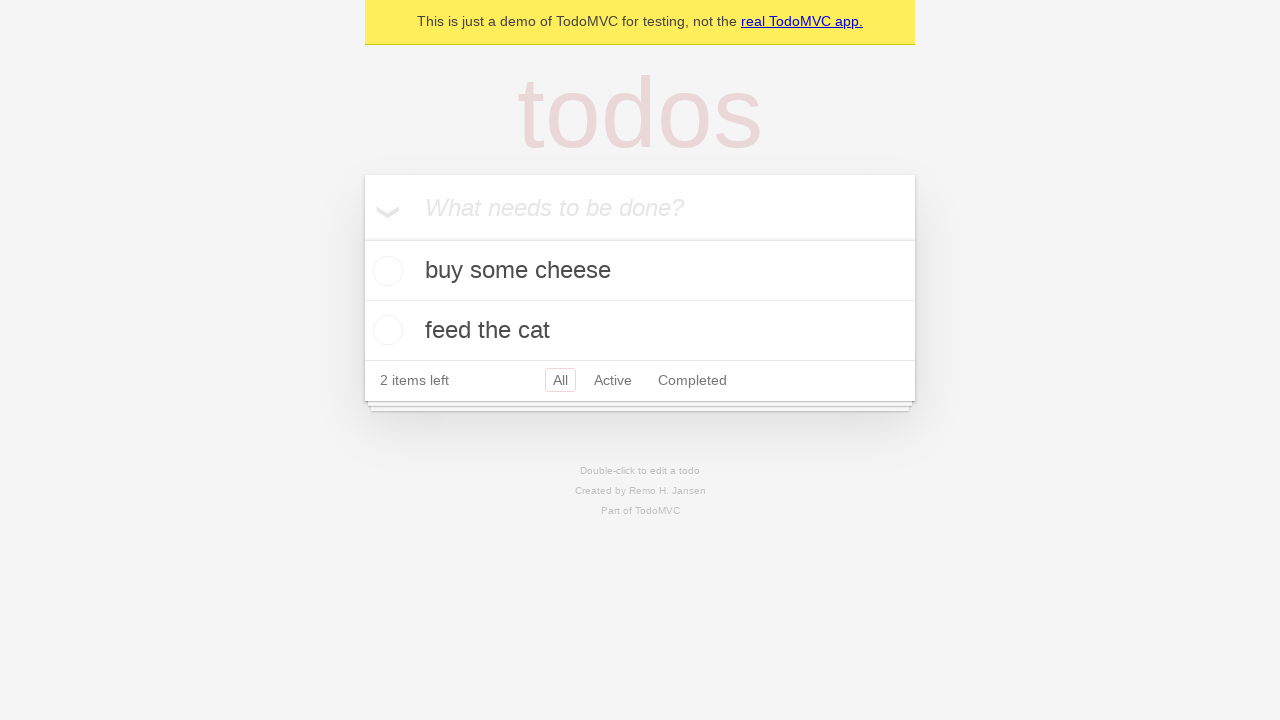

Filled todo input with 'book a doctors appointment' on internal:attr=[placeholder="What needs to be done?"i]
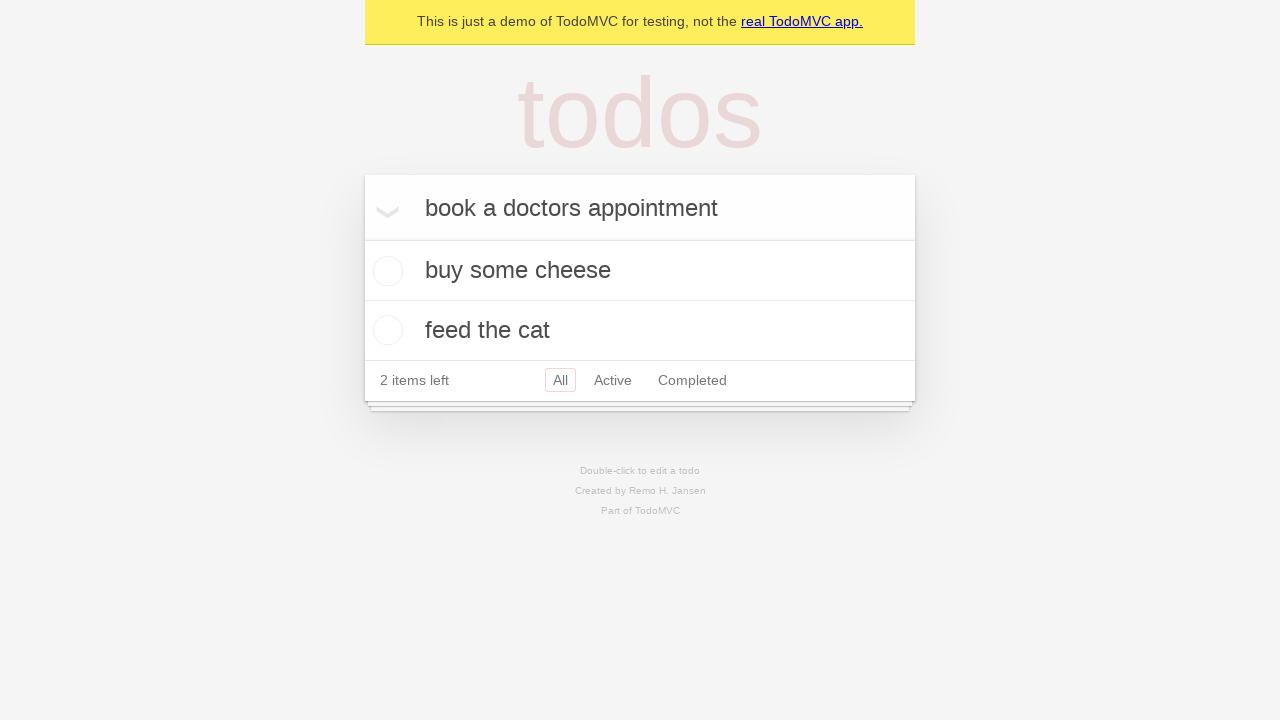

Pressed Enter to add todo item 'book a doctors appointment' on internal:attr=[placeholder="What needs to be done?"i]
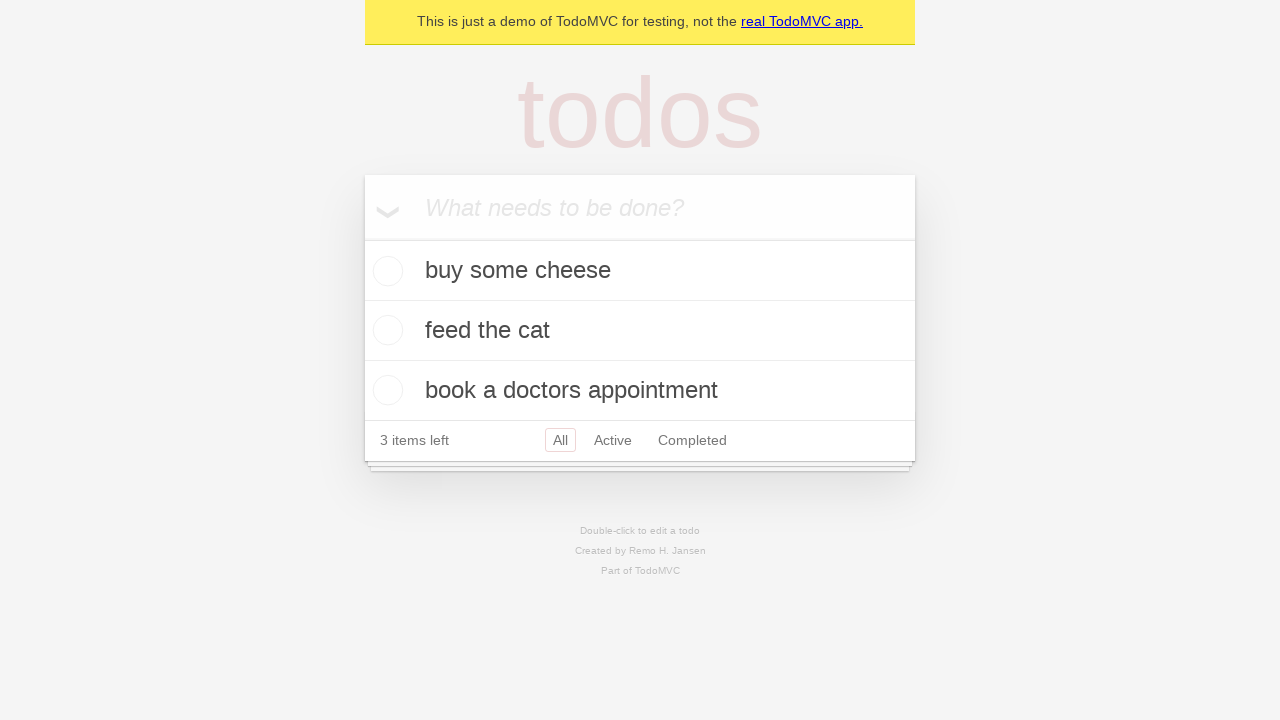

Verified '3 items left' text is visible
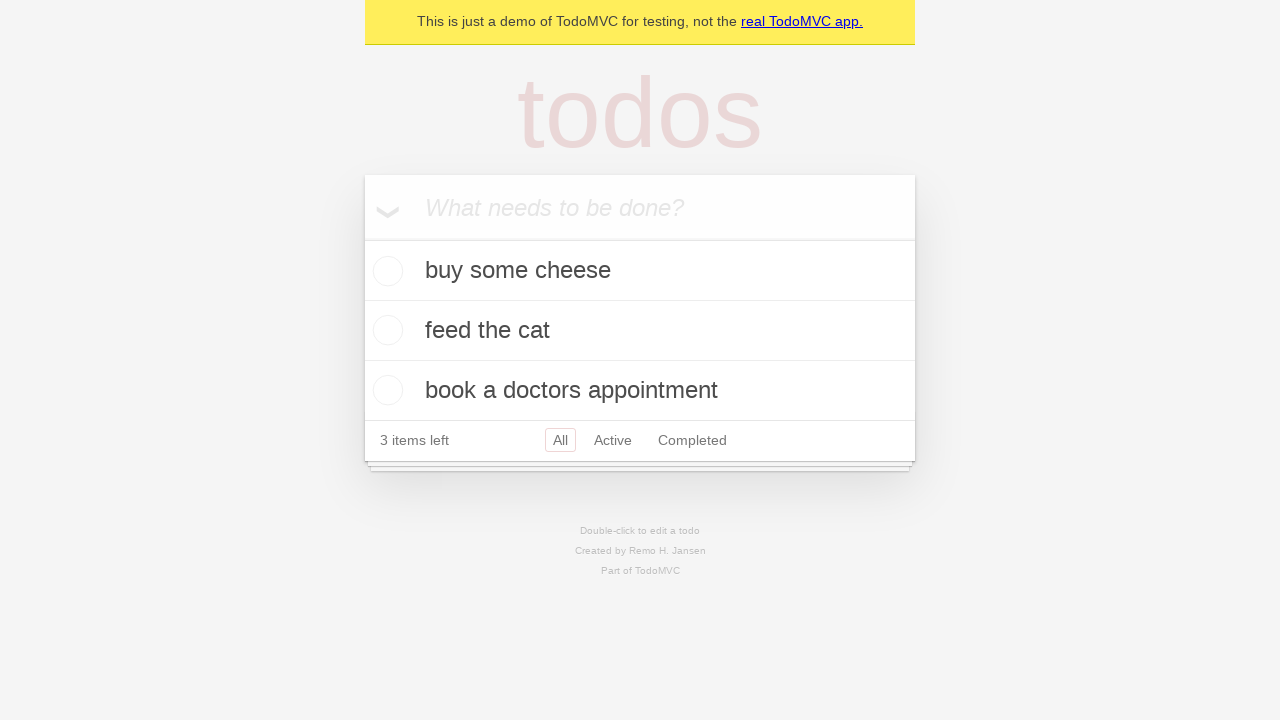

Verified all 3 todo items are present in the DOM
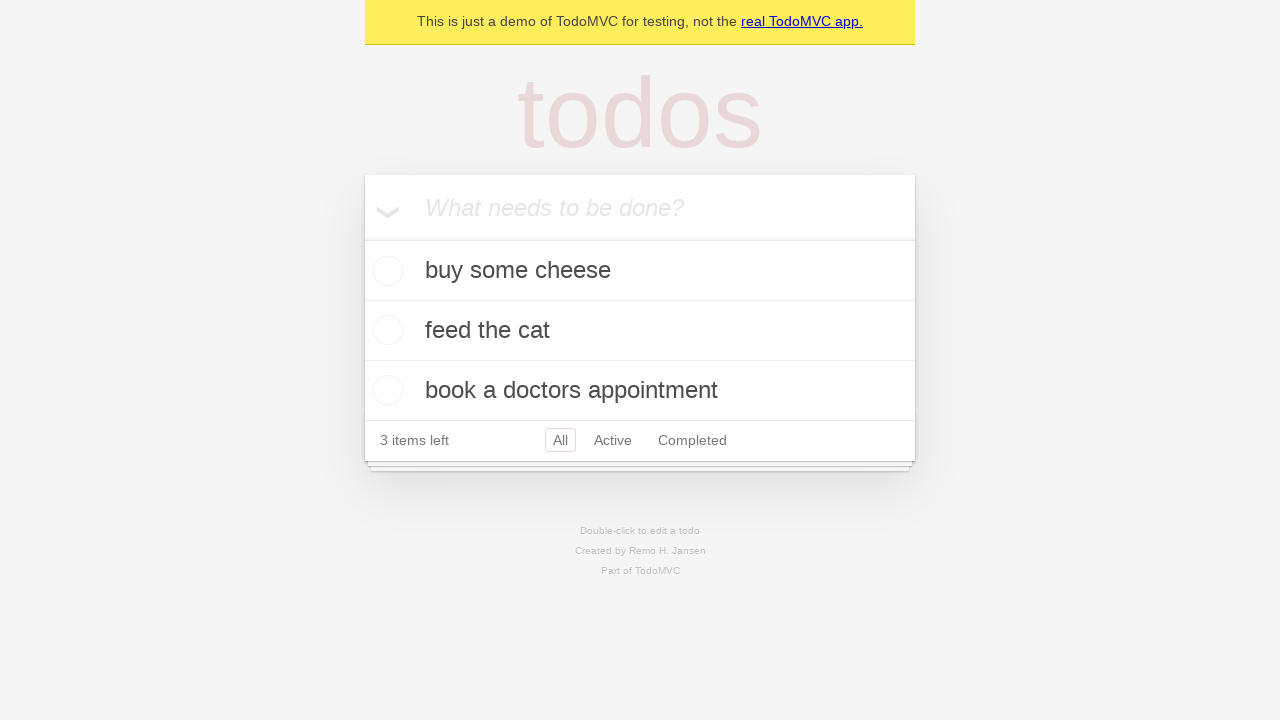

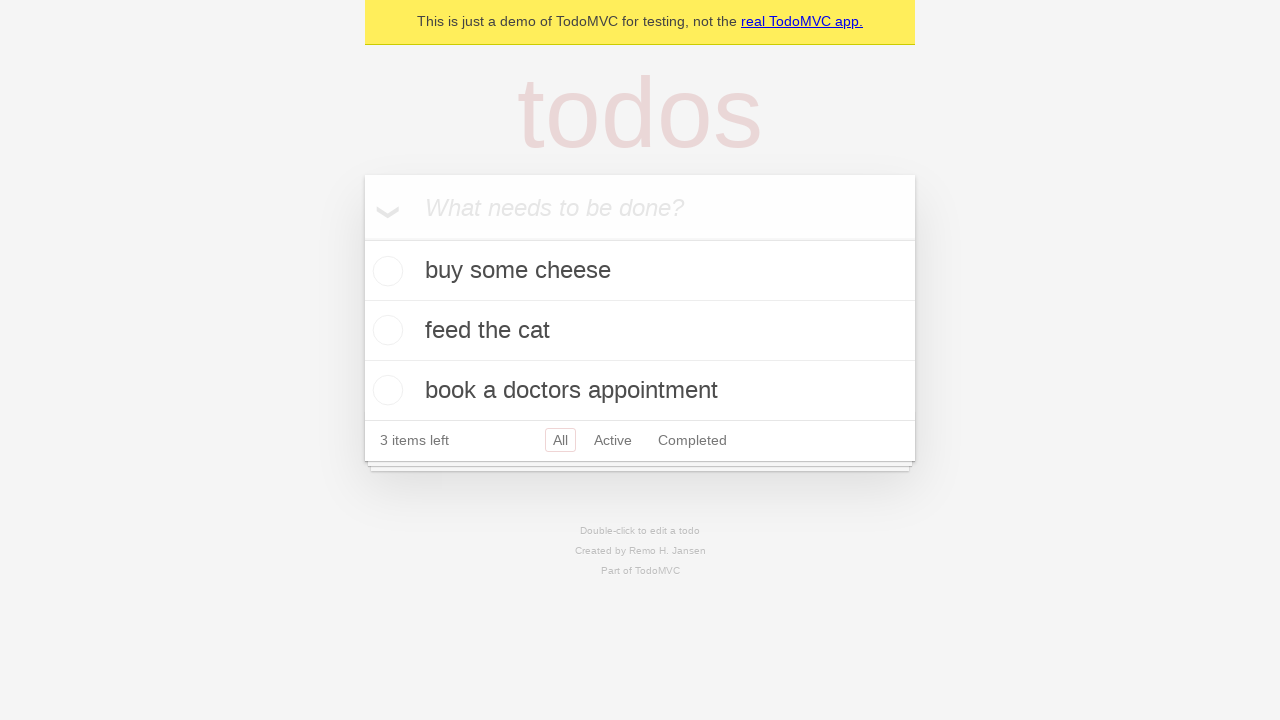